Tests handling a simple JavaScript alert by clicking OK and verifying the success message

Starting URL: https://the-internet.herokuapp.com/javascript_alerts

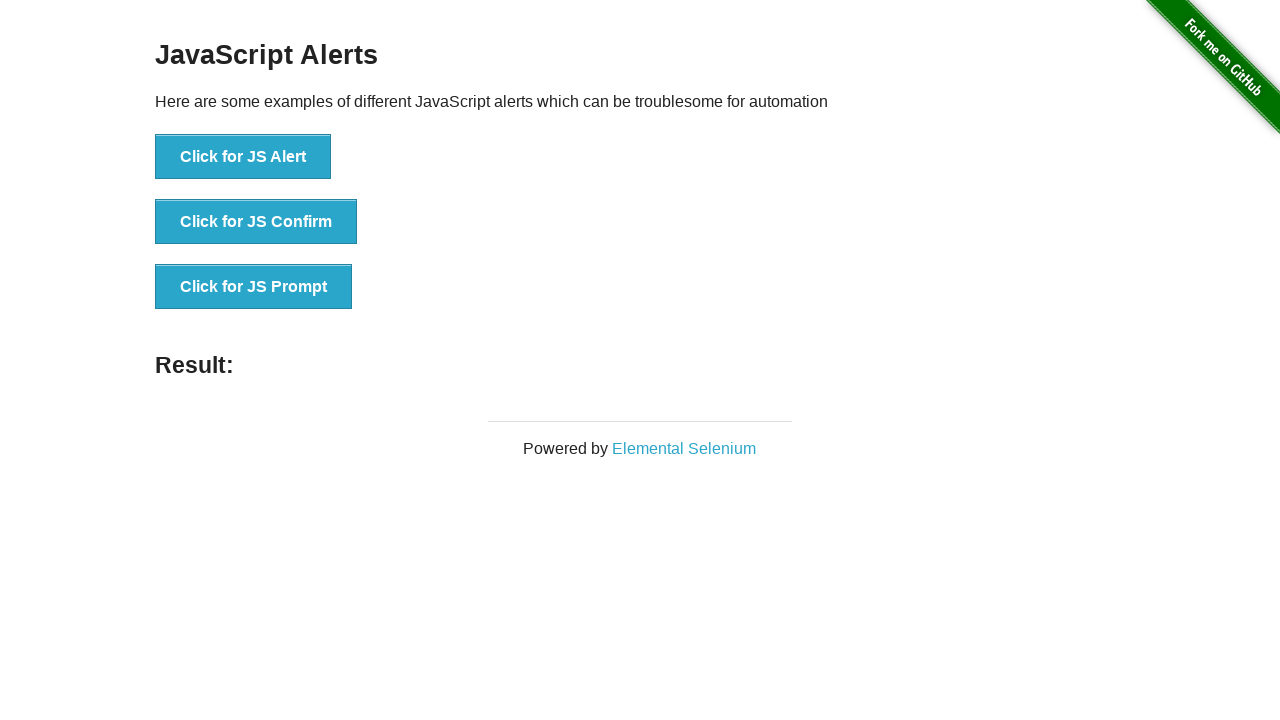

Clicked button to trigger JavaScript alert at (243, 157) on xpath=//button[text()='Click for JS Alert']
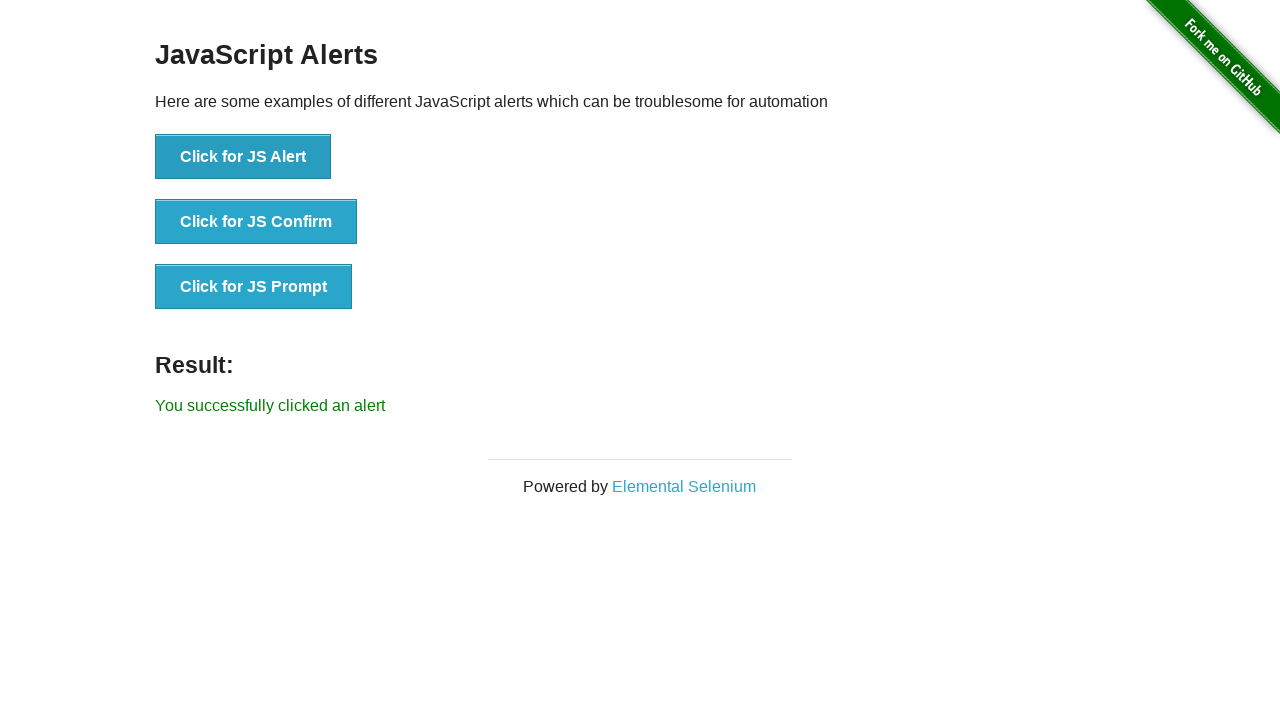

Set up dialog handler to accept alert
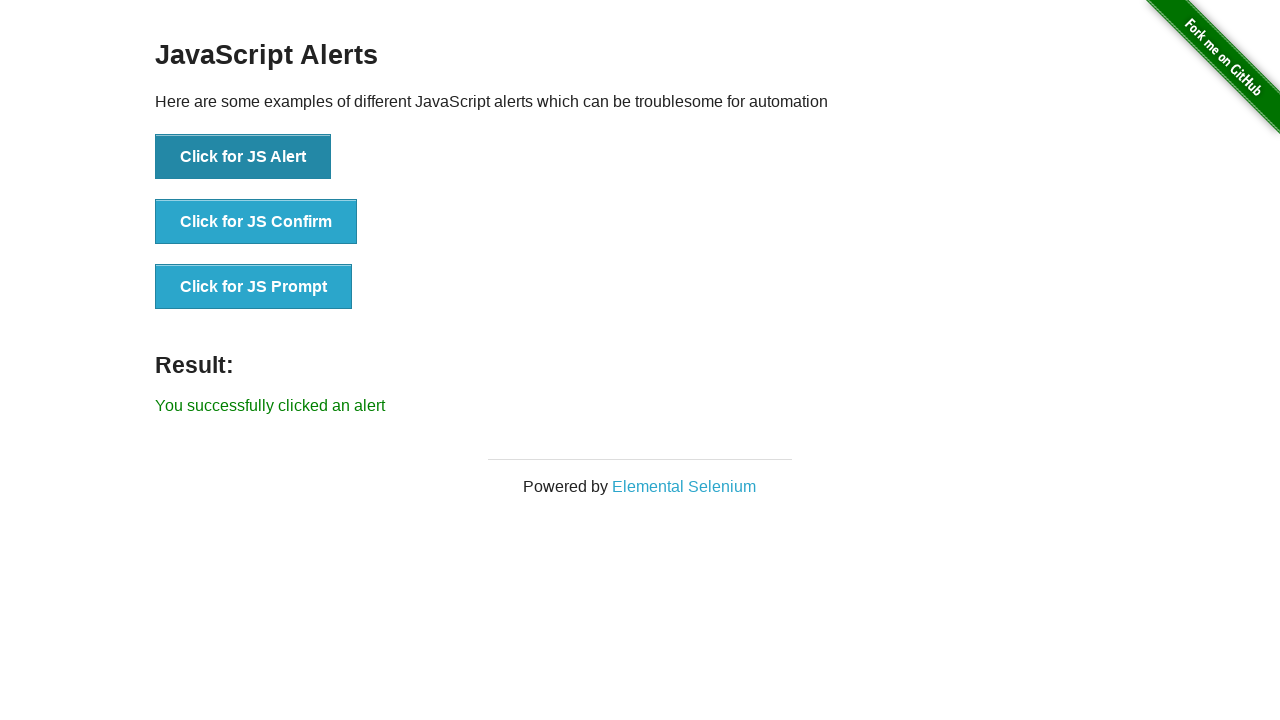

Verified success message displayed after accepting alert
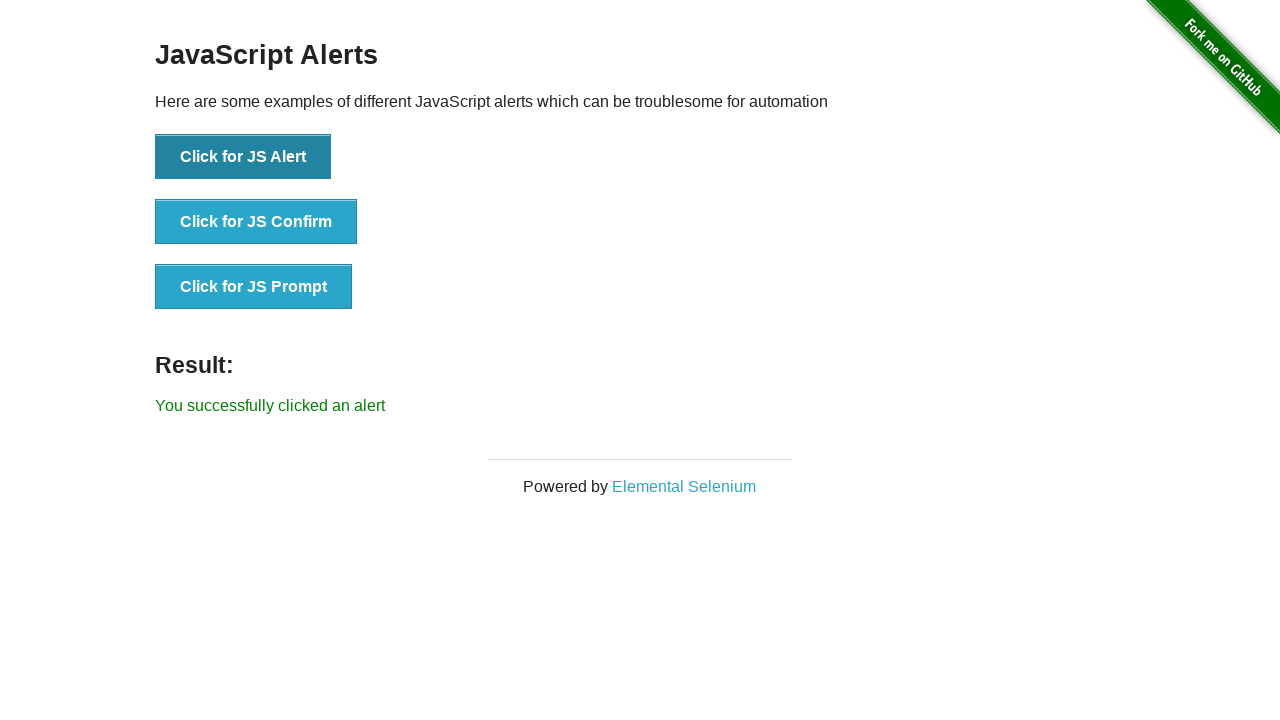

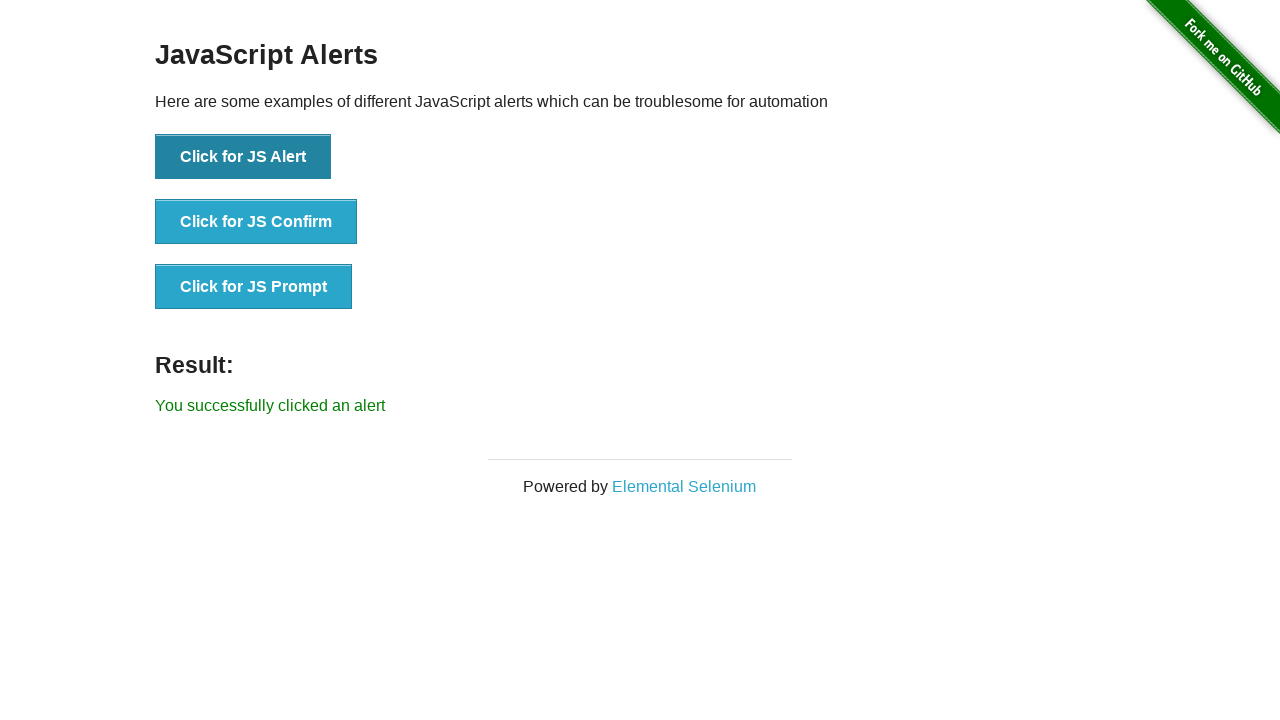